Navigates to a demo table page and extracts unique manager IDs from a table by iterating through table rows

Starting URL: http://automationbykrishna.com/index.html

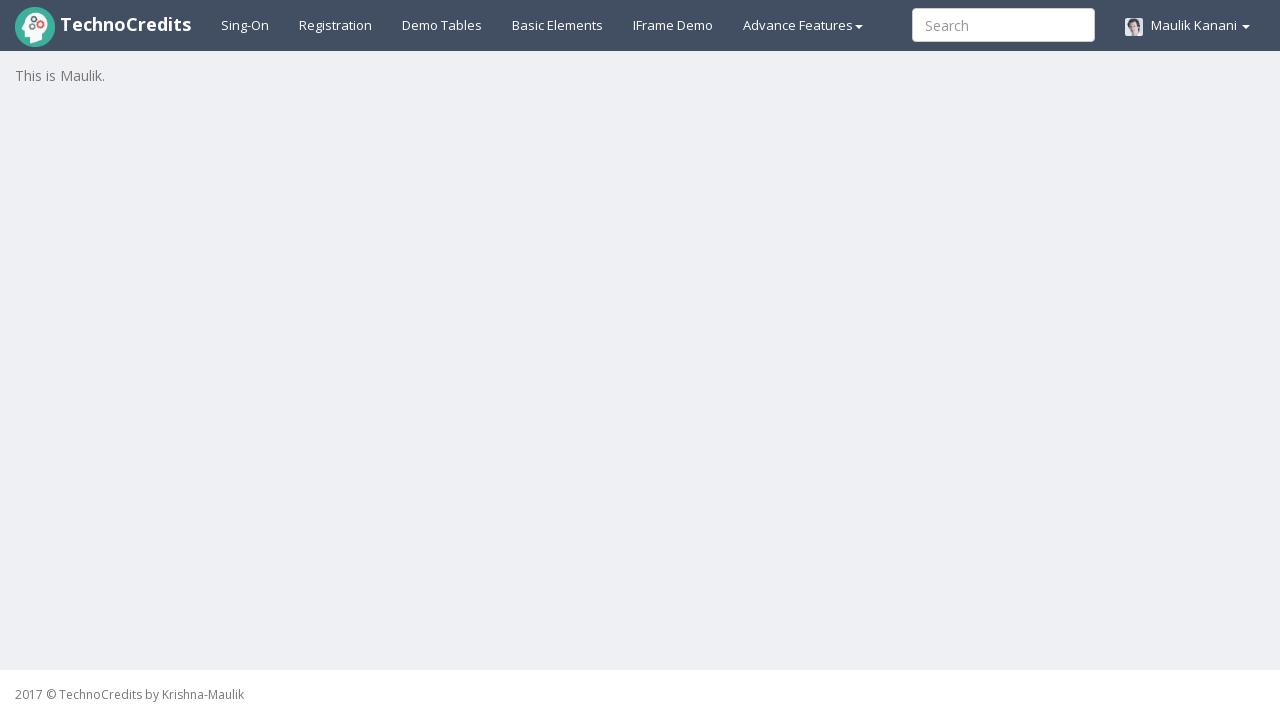

Clicked on Demo Tables link to navigate to tables page at (442, 25) on a:text('Demo Tables')
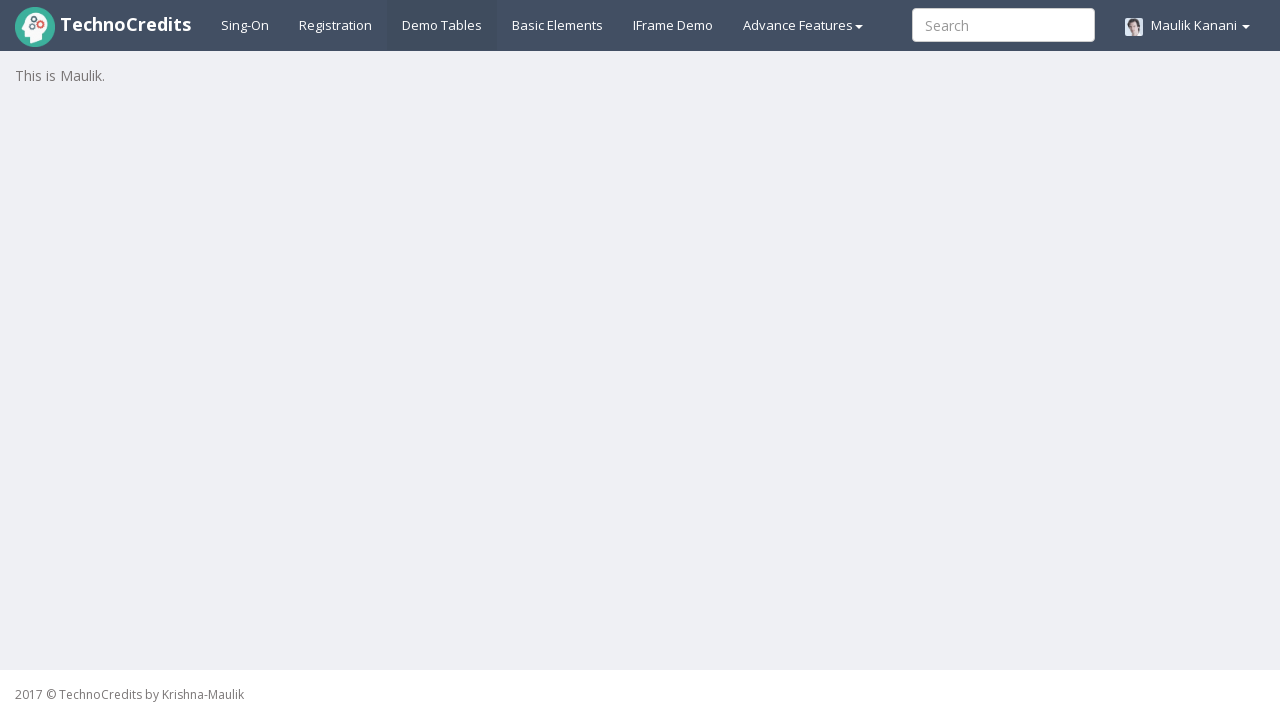

Table loaded and became visible
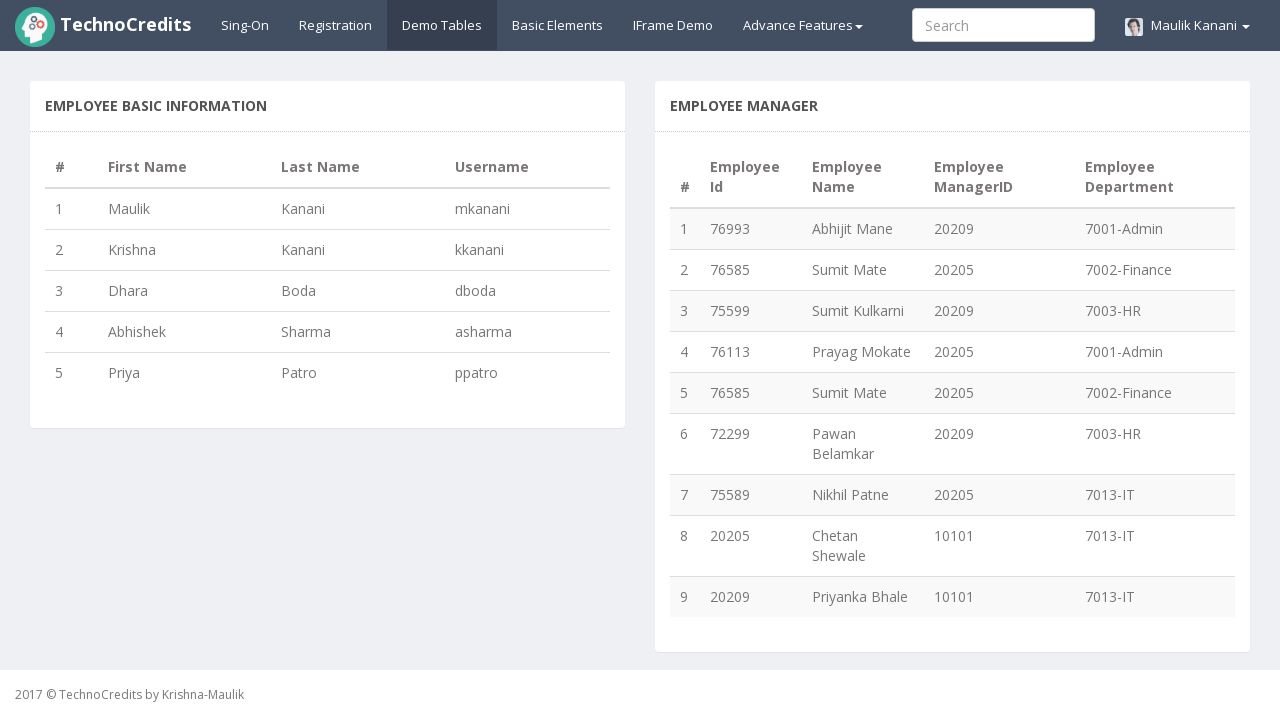

Retrieved all table rows - found 9 rows
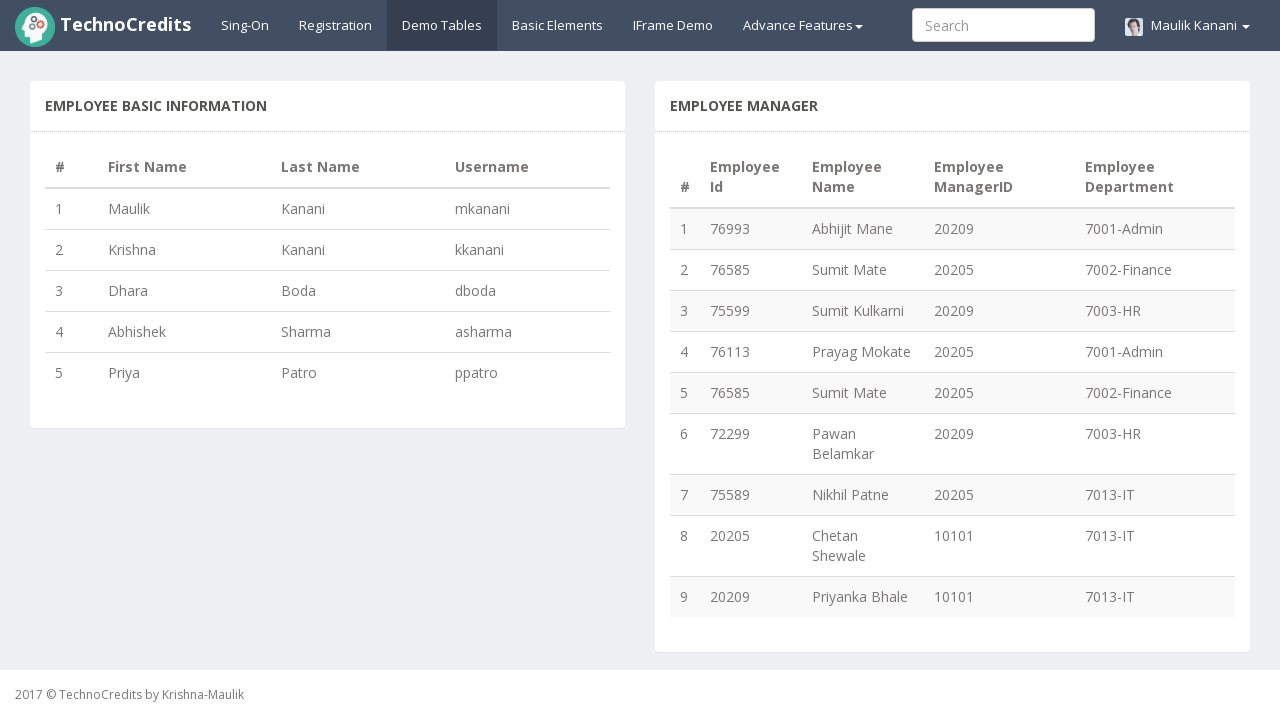

Extracted manager ID '20209' from row 1
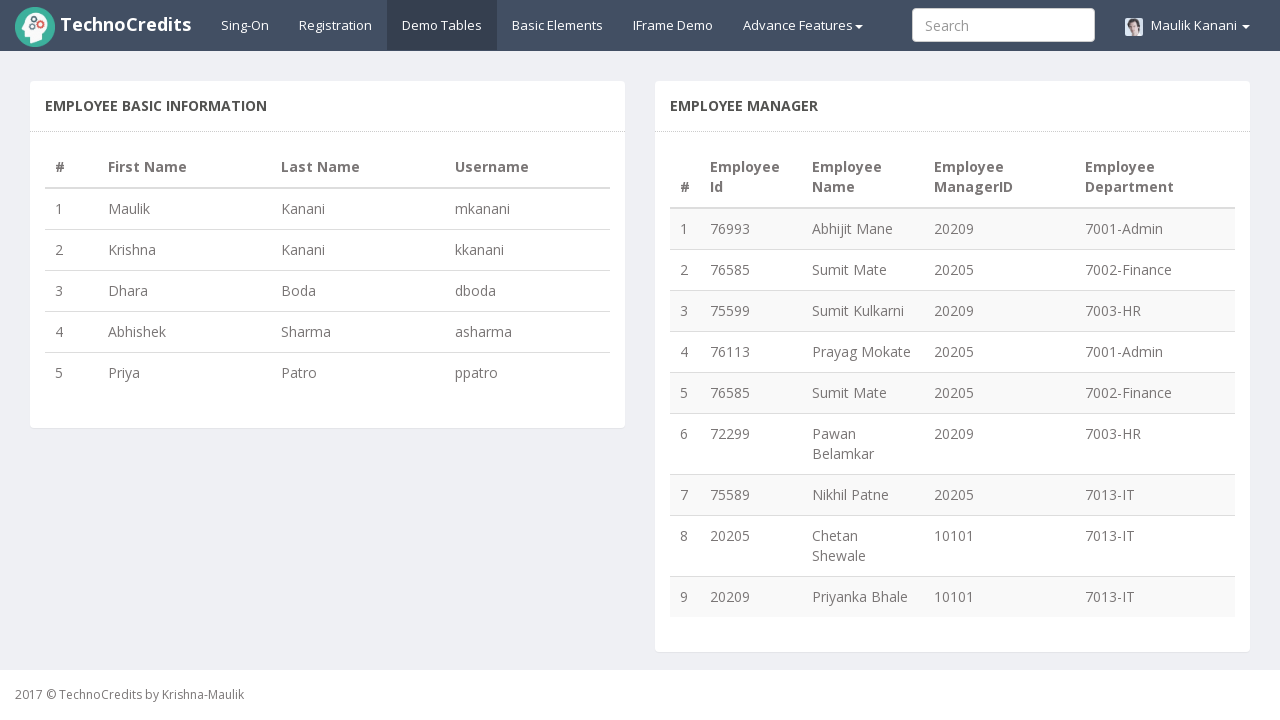

Extracted manager ID '20205' from row 2
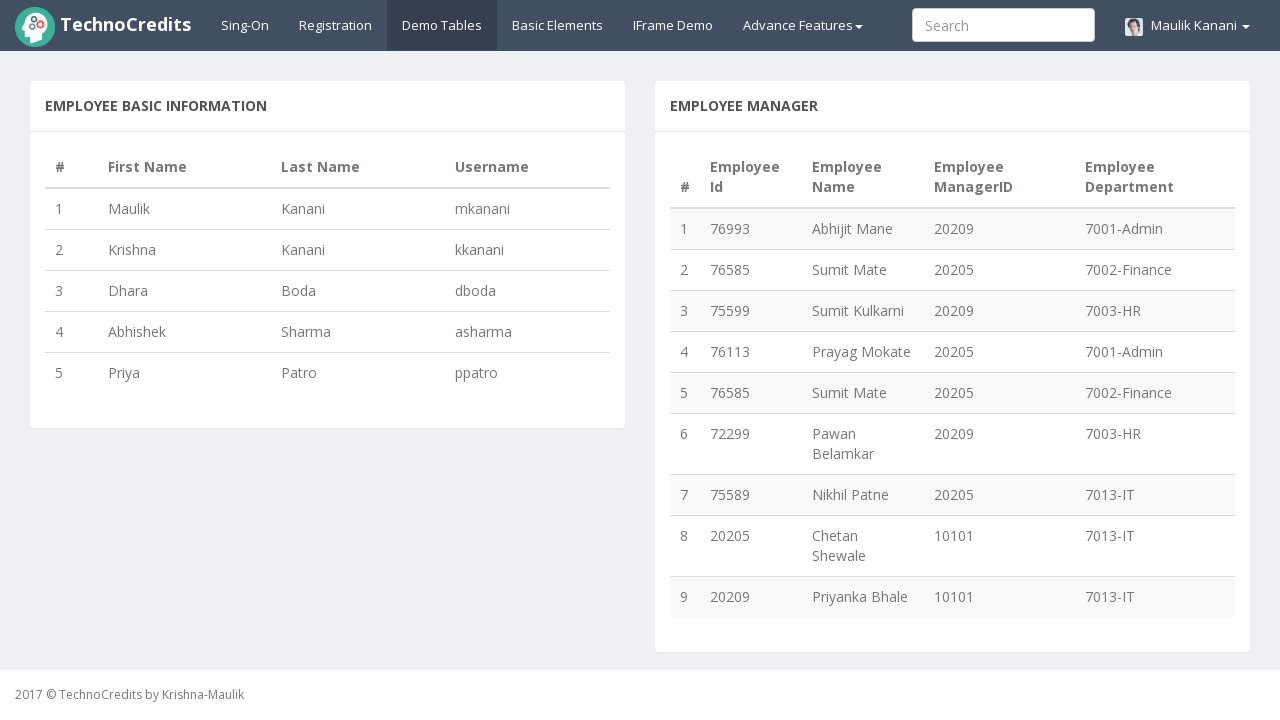

Extracted manager ID '20209' from row 3
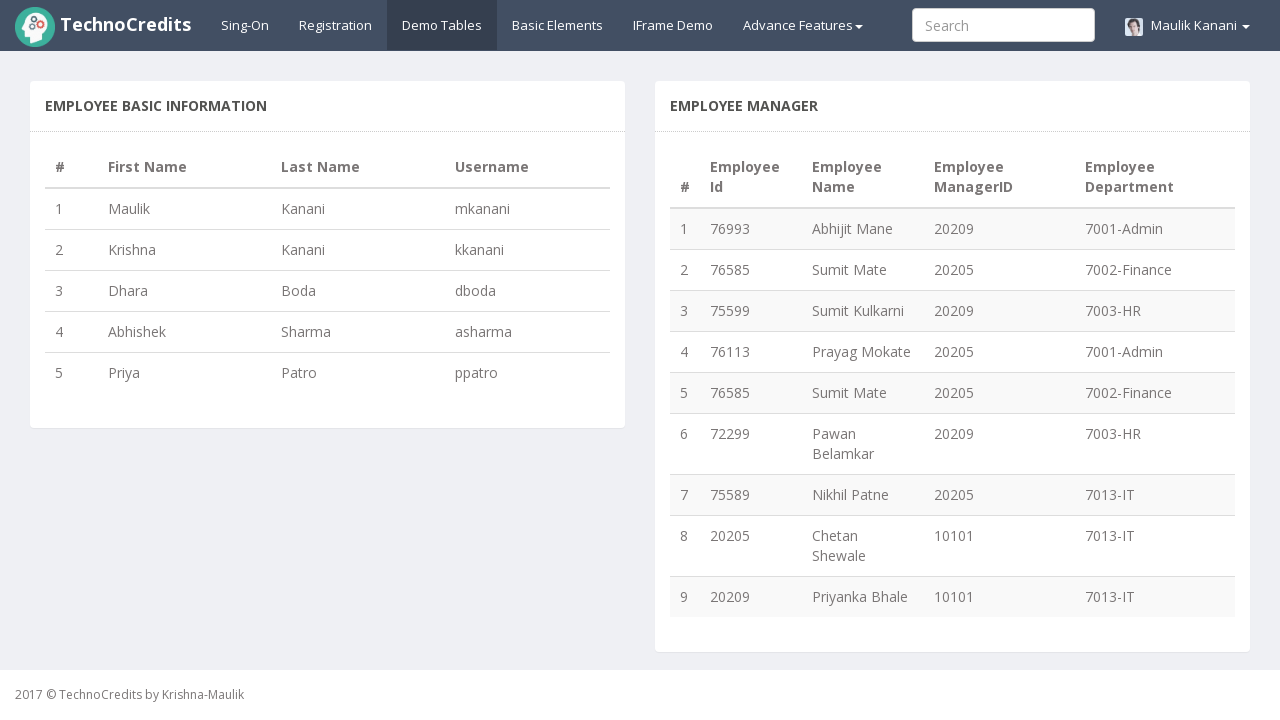

Extracted manager ID '20205' from row 4
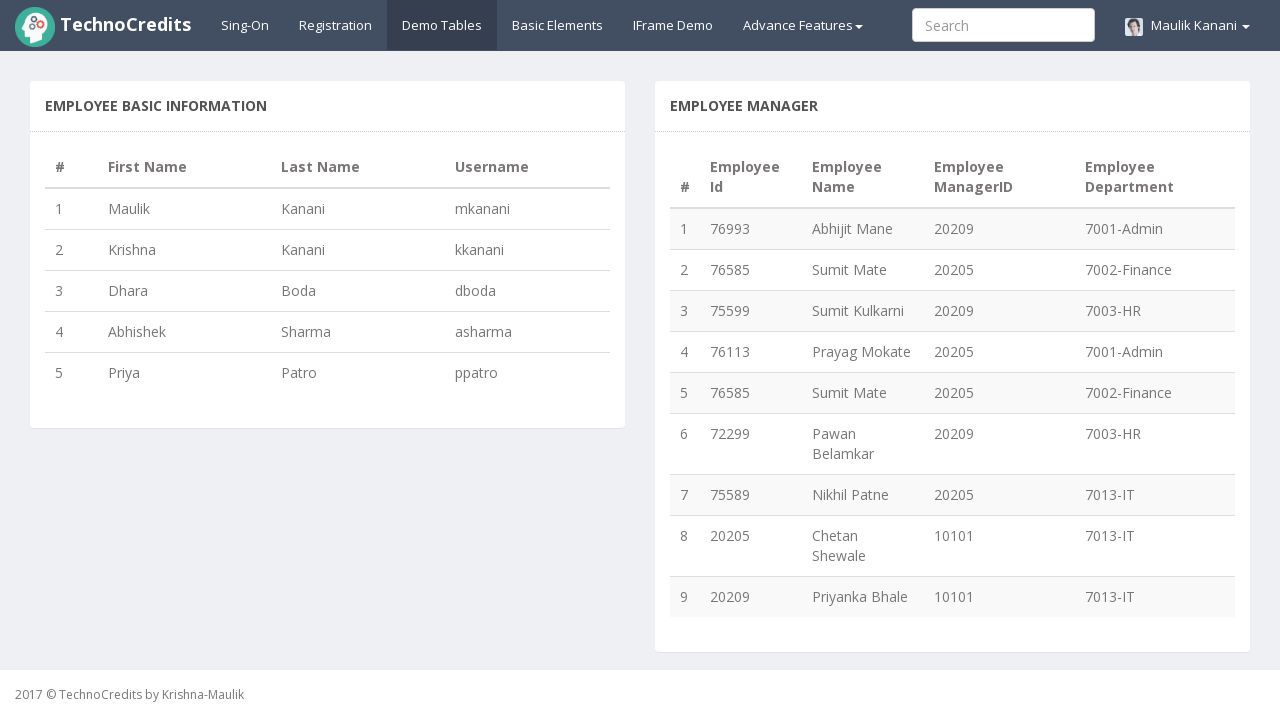

Extracted manager ID '20205' from row 5
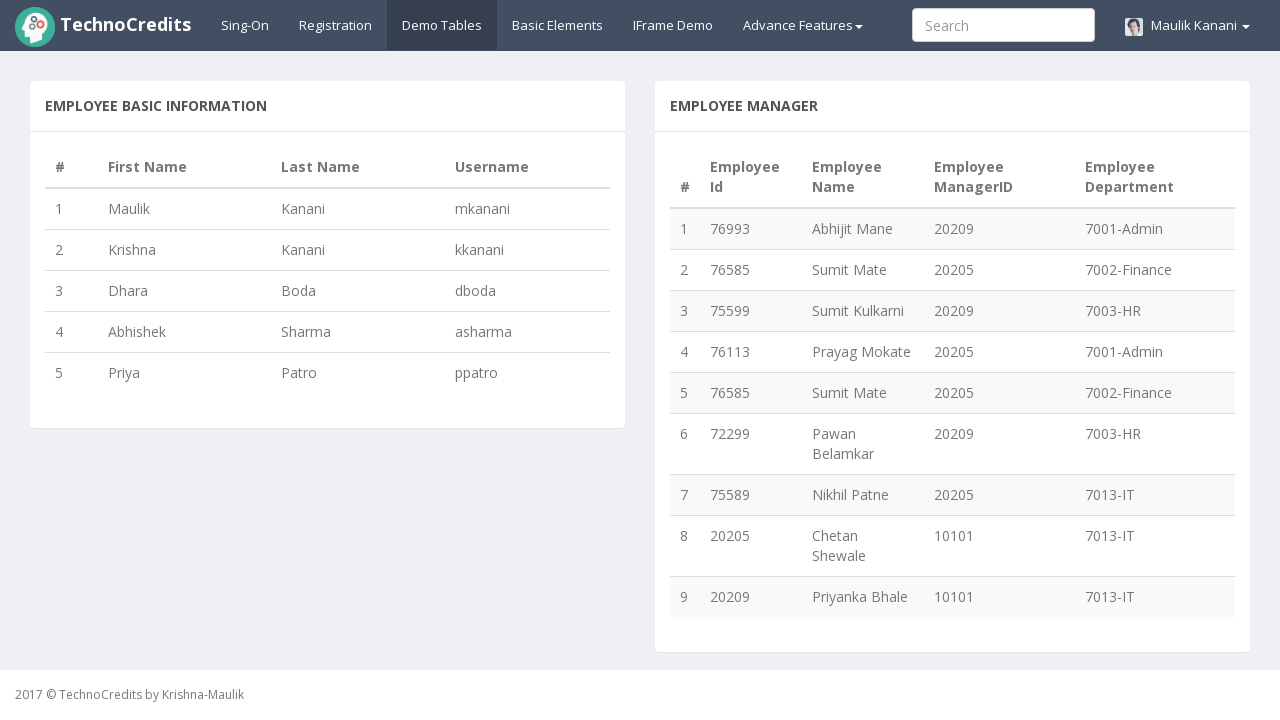

Extracted manager ID '20209' from row 6
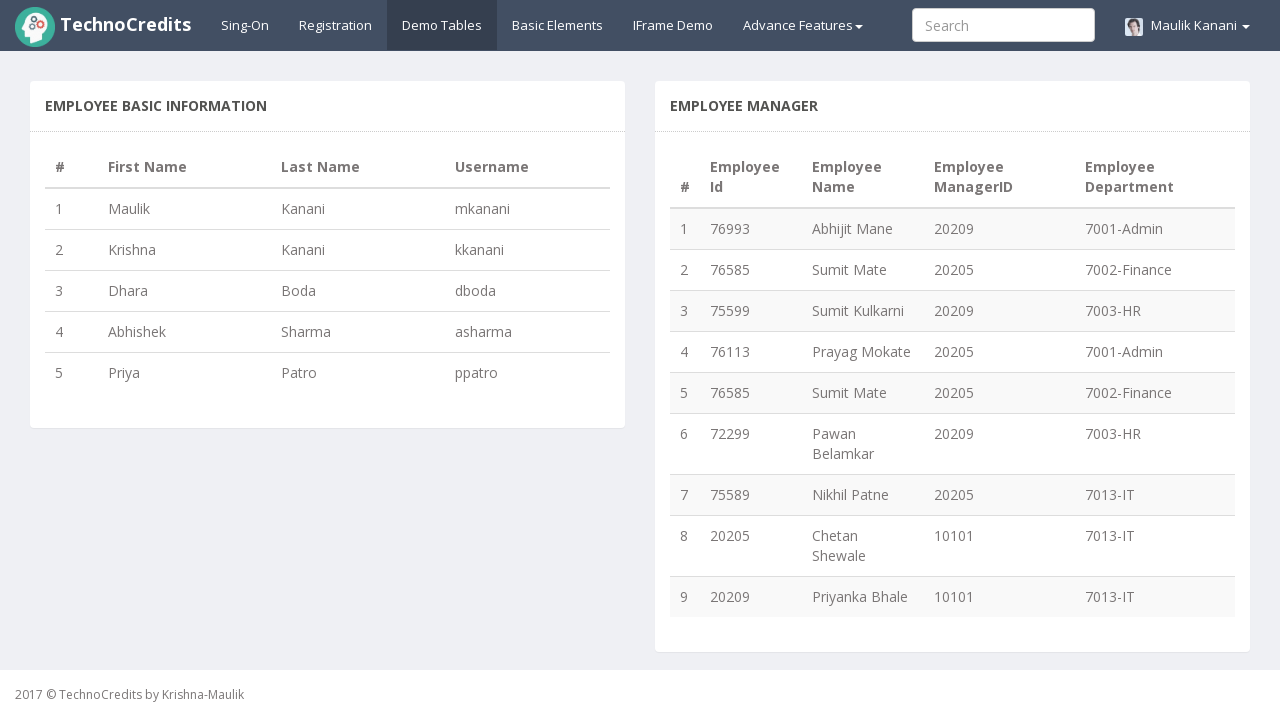

Extracted manager ID '20205' from row 7
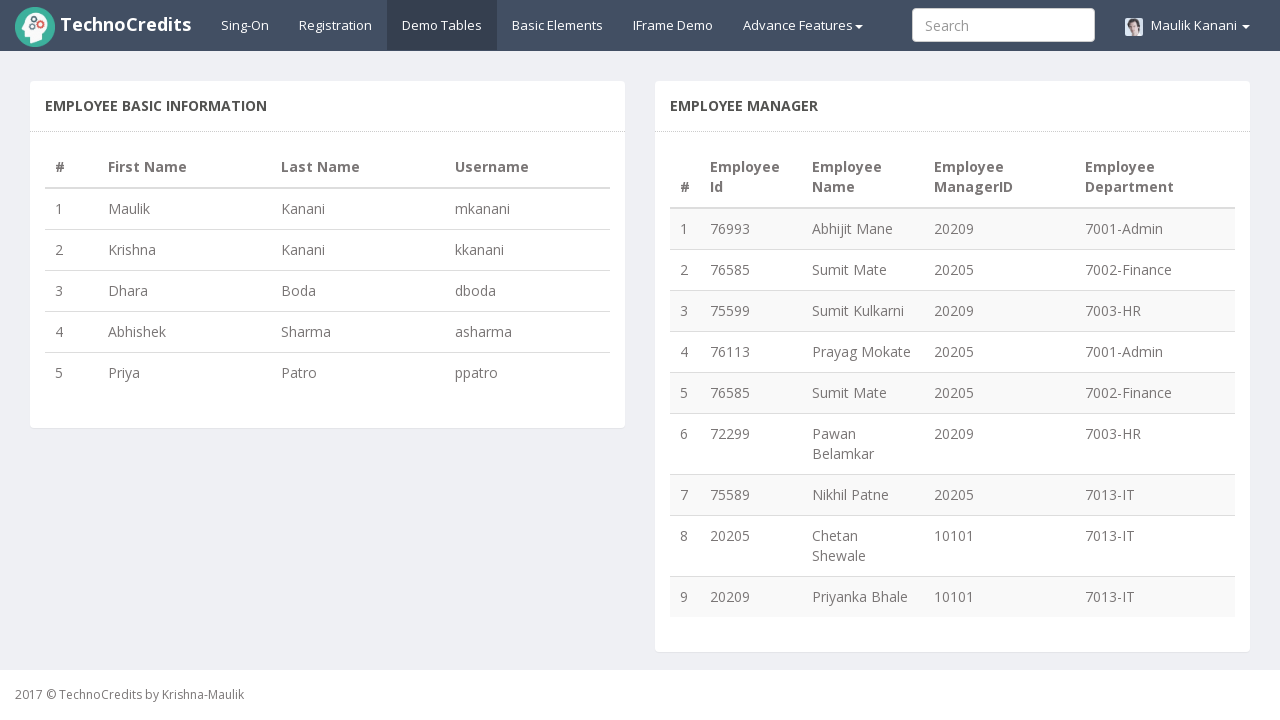

Extracted manager ID '10101' from row 8
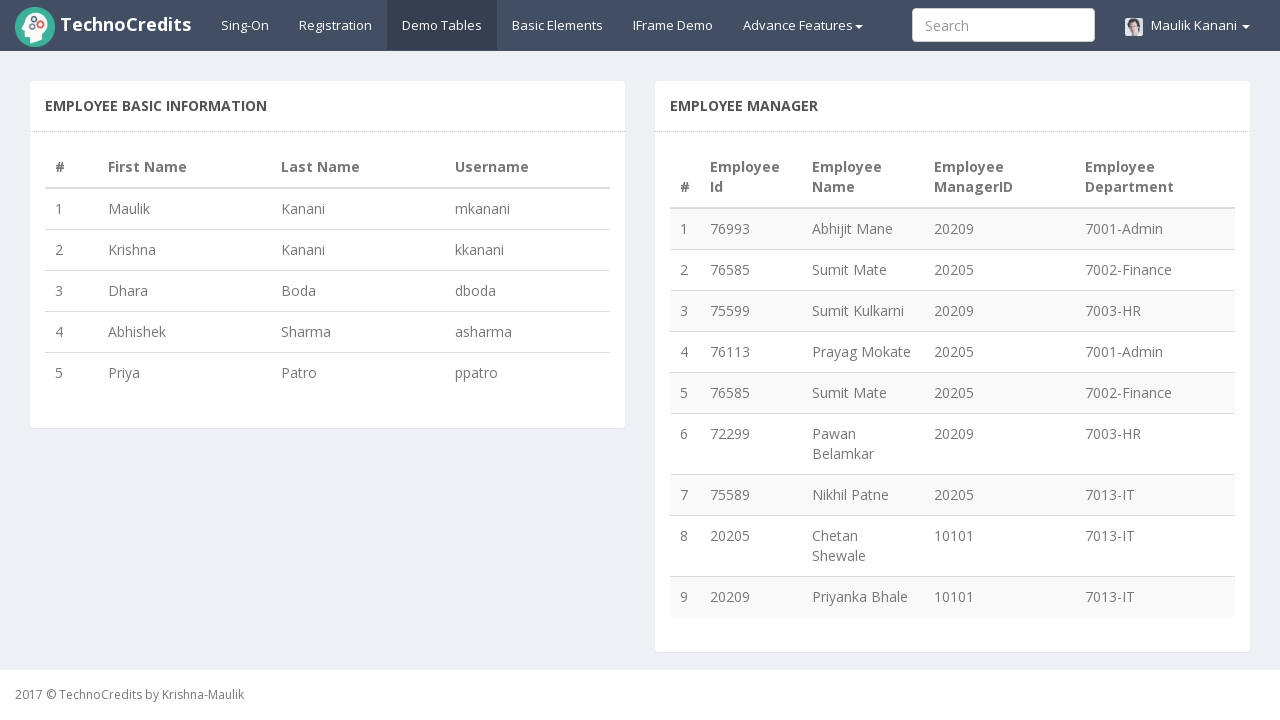

Extracted manager ID '10101' from row 9
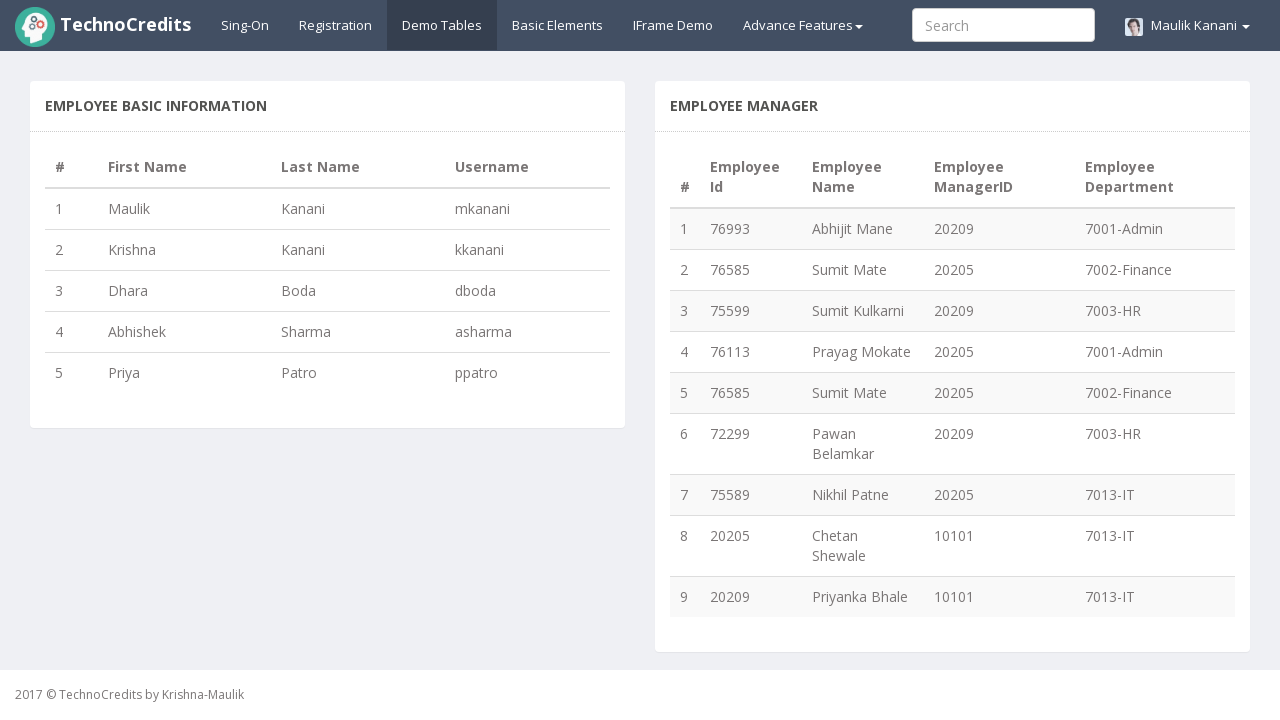

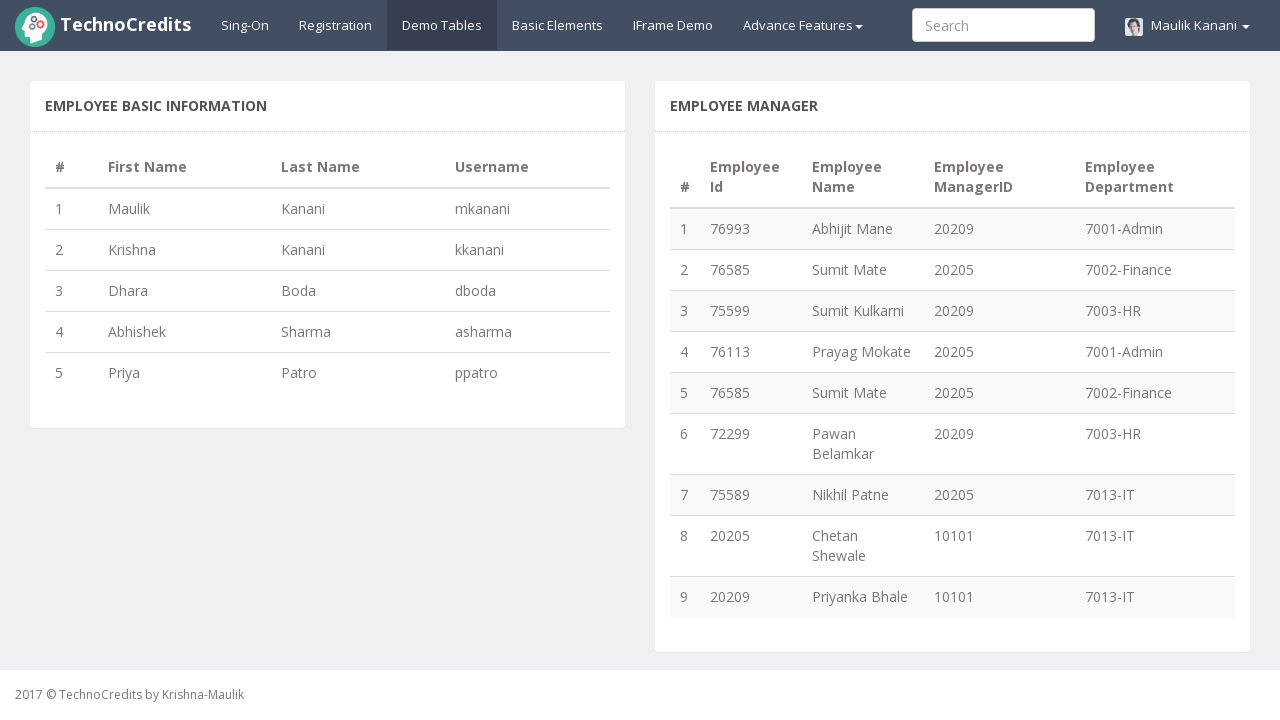